Tests clicking a link that opens in a new tab and verifies the new tab URL

Starting URL: https://healmatwork.org/about/

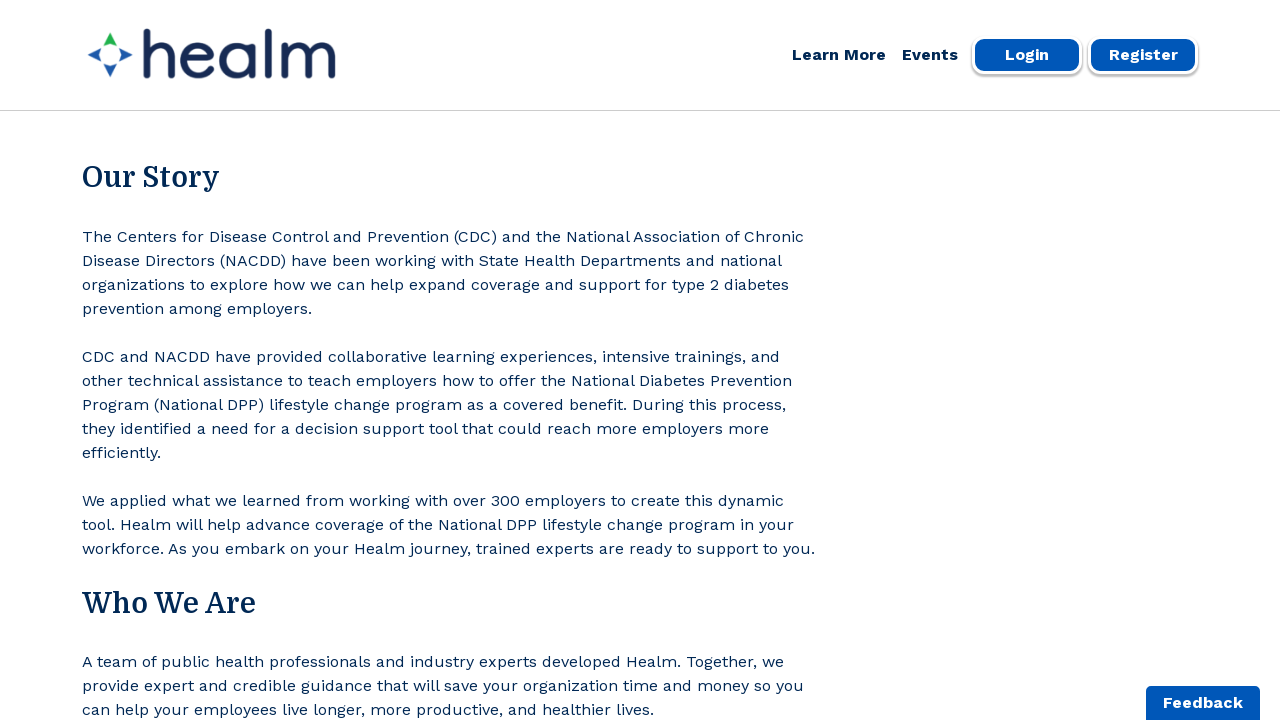

Clicked link 'chronicdisease.org' that opens in new tab at (154, 360) on internal:role=link[name="chronicdisease.org"i]
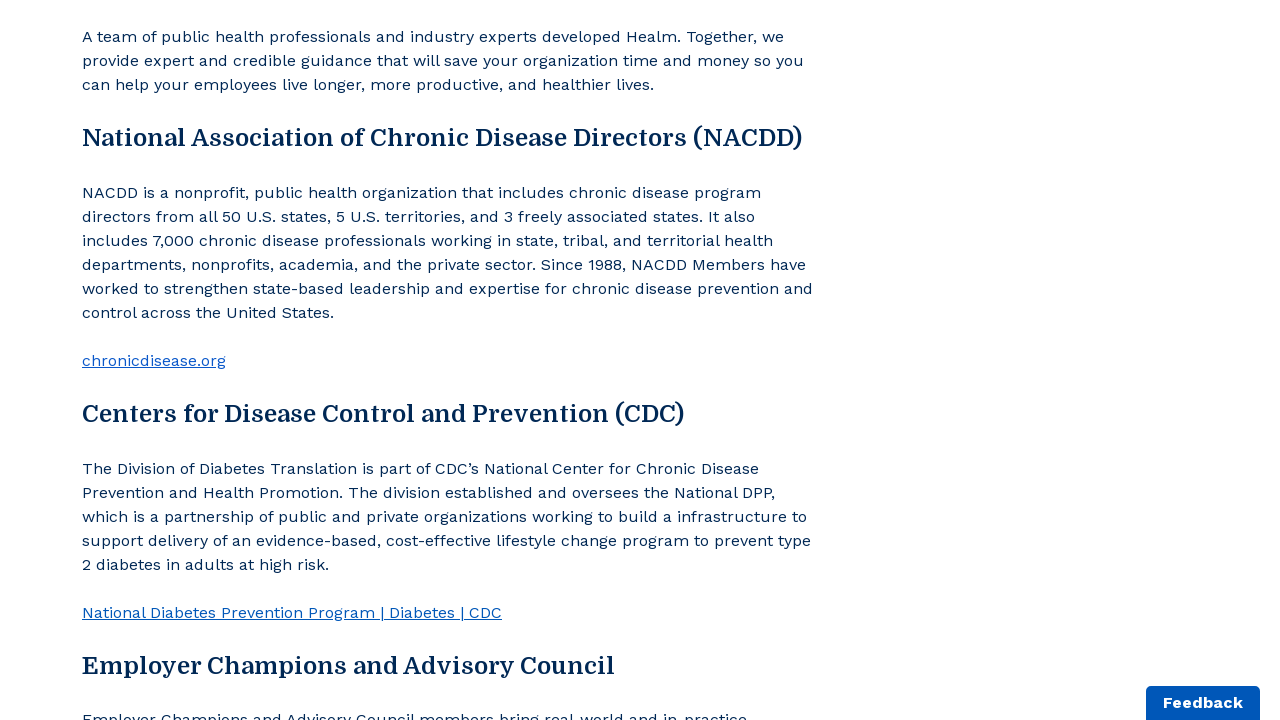

Captured reference to newly opened tab
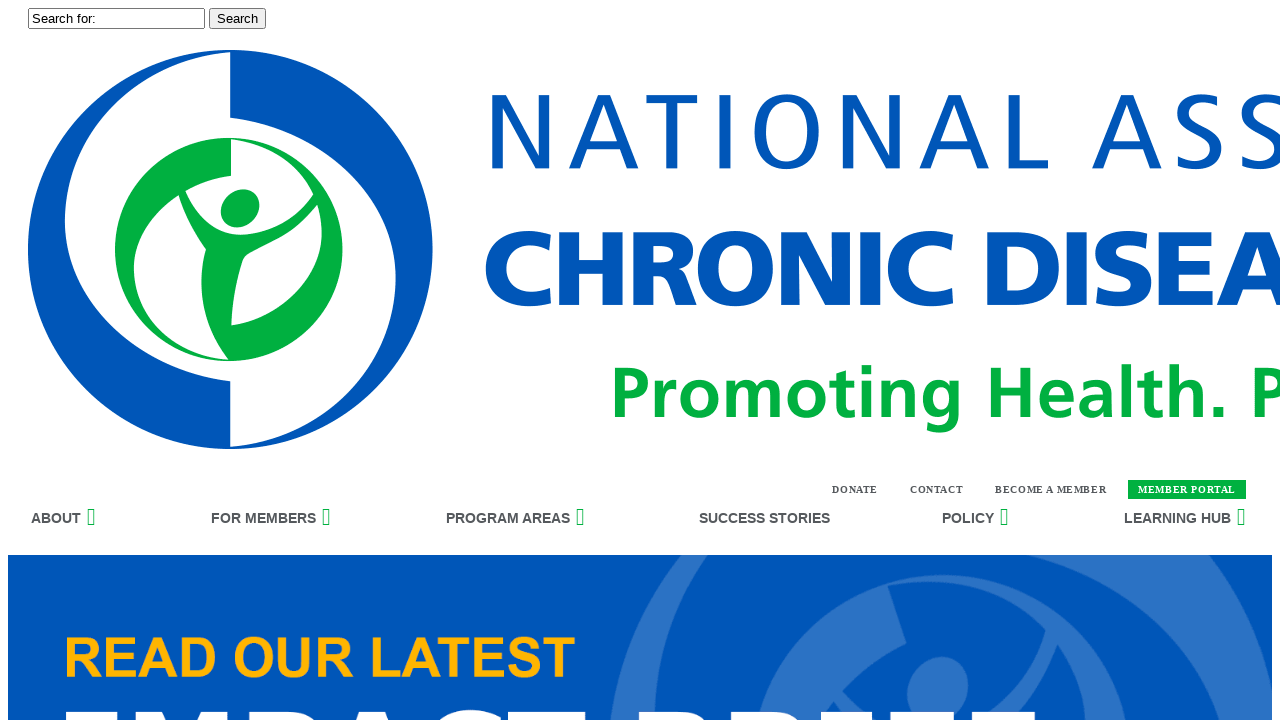

New tab fully loaded
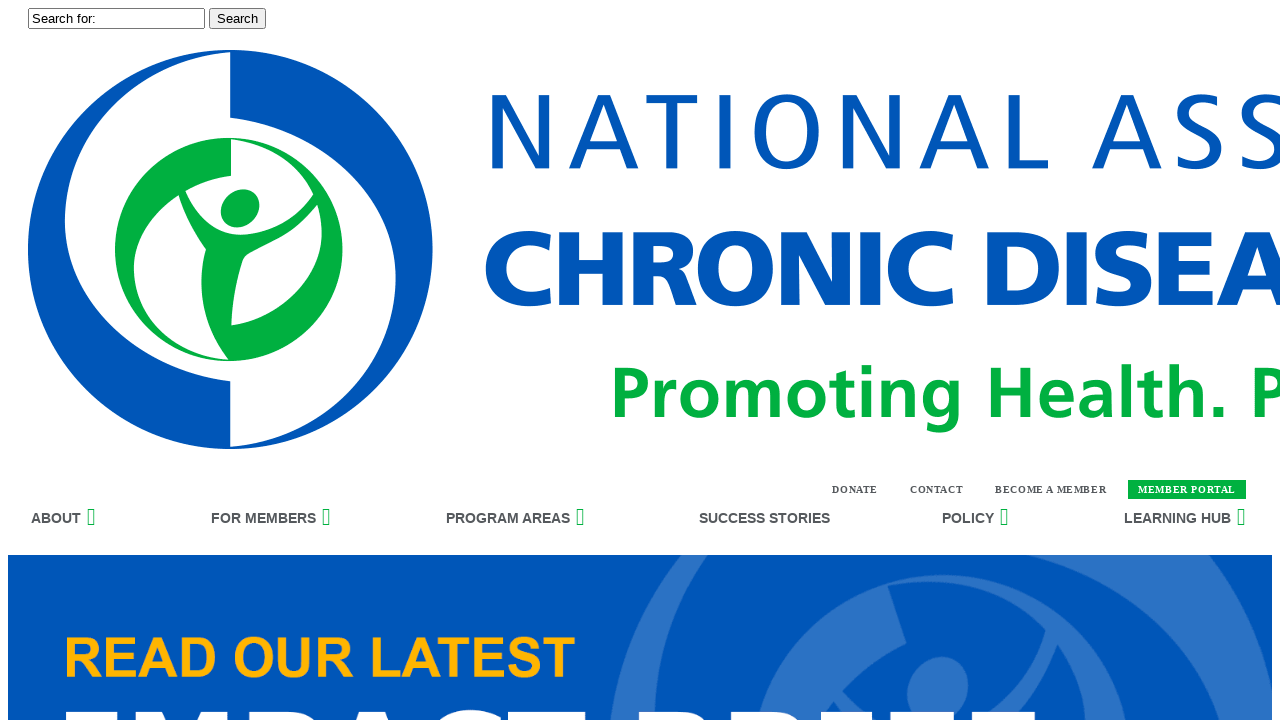

Closed the new tab
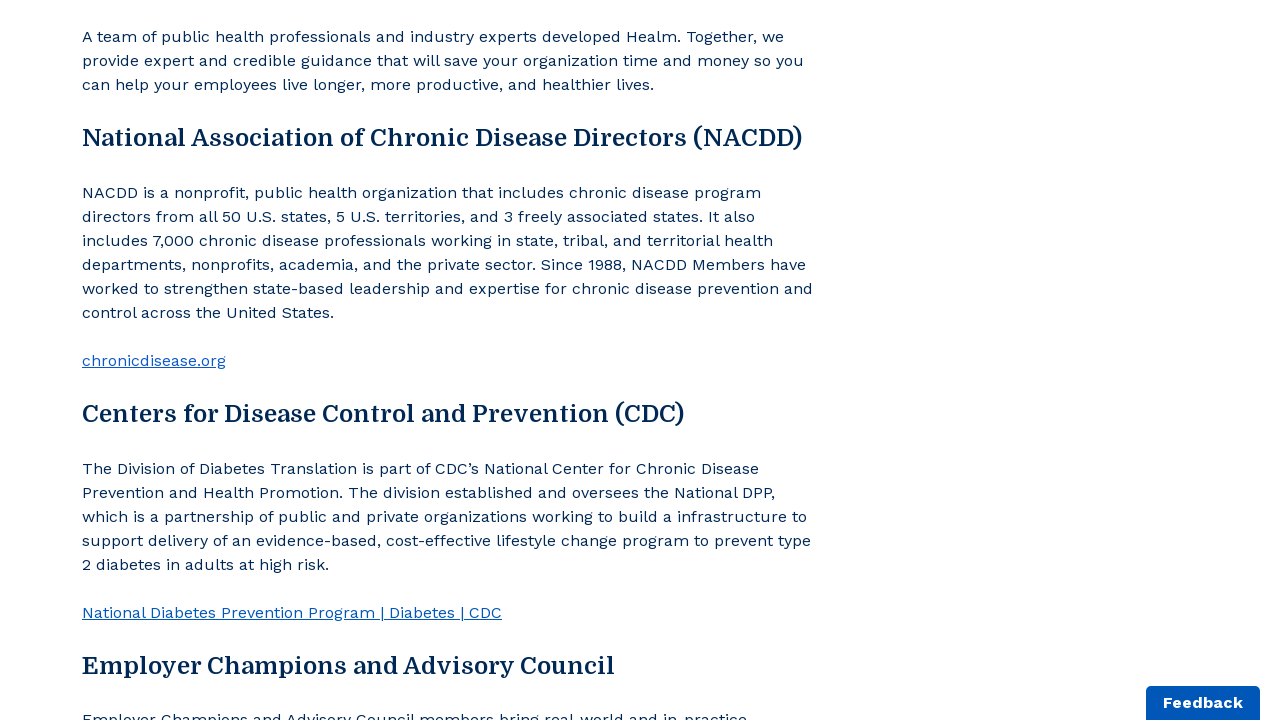

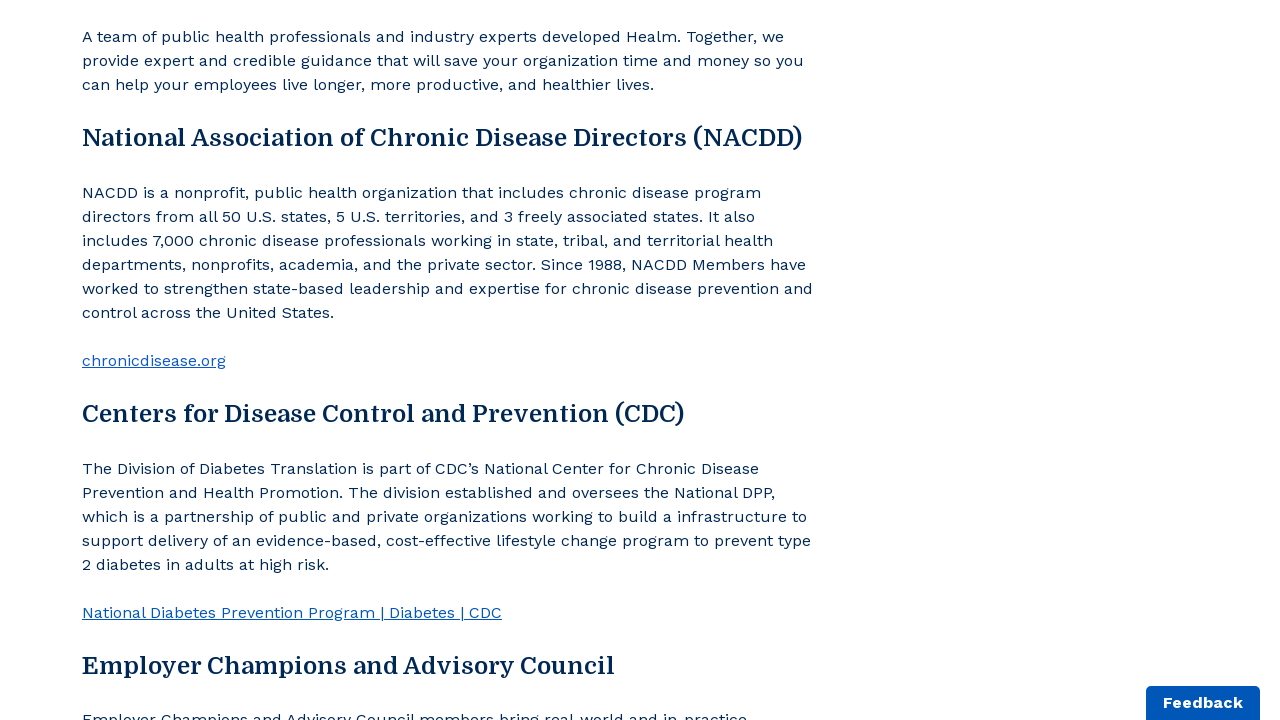